Tests double-click and right-click (context click) functionality on button elements on a demo page

Starting URL: https://demoqa.com/buttons

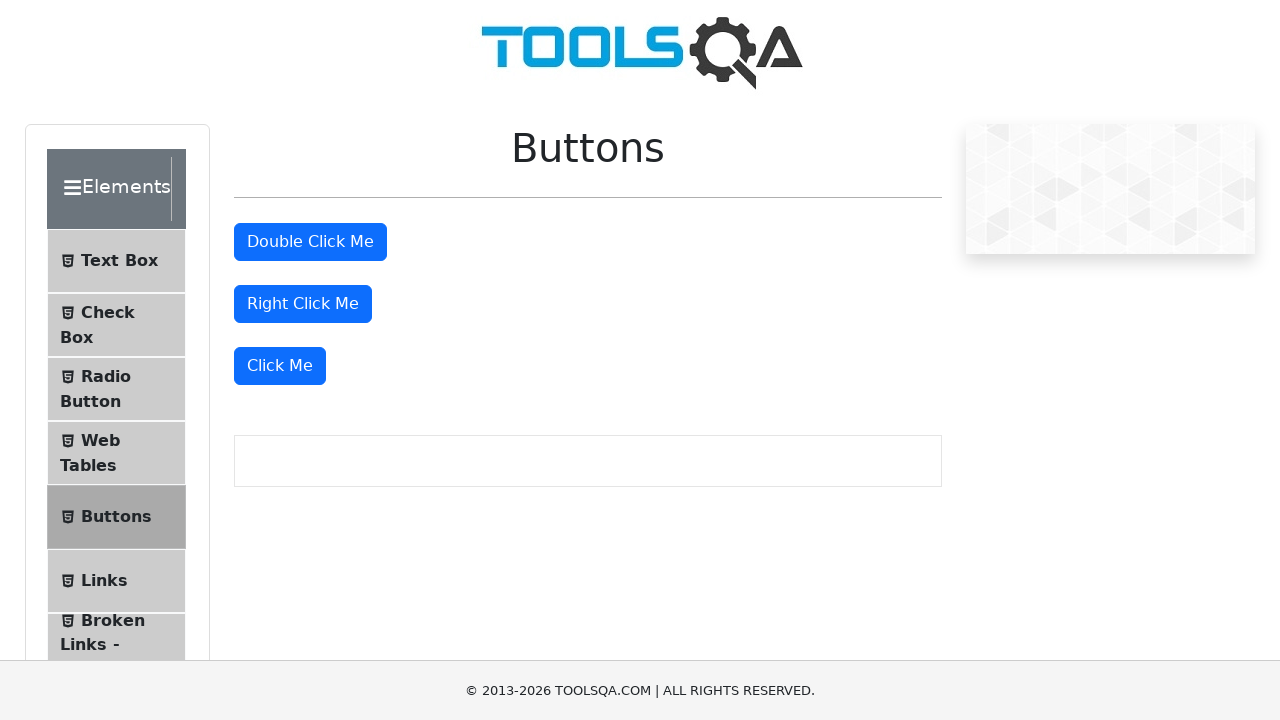

Navigated to DemoQA buttons demo page
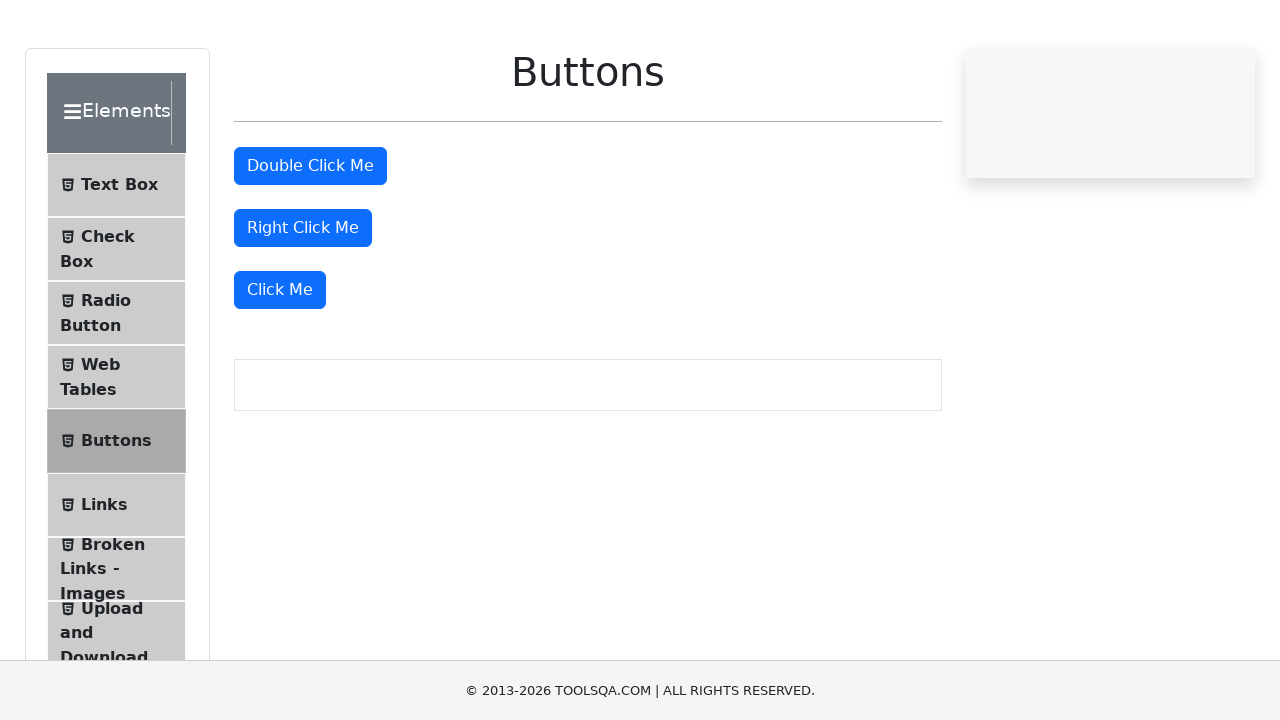

Scrolled down 200px to reveal buttons
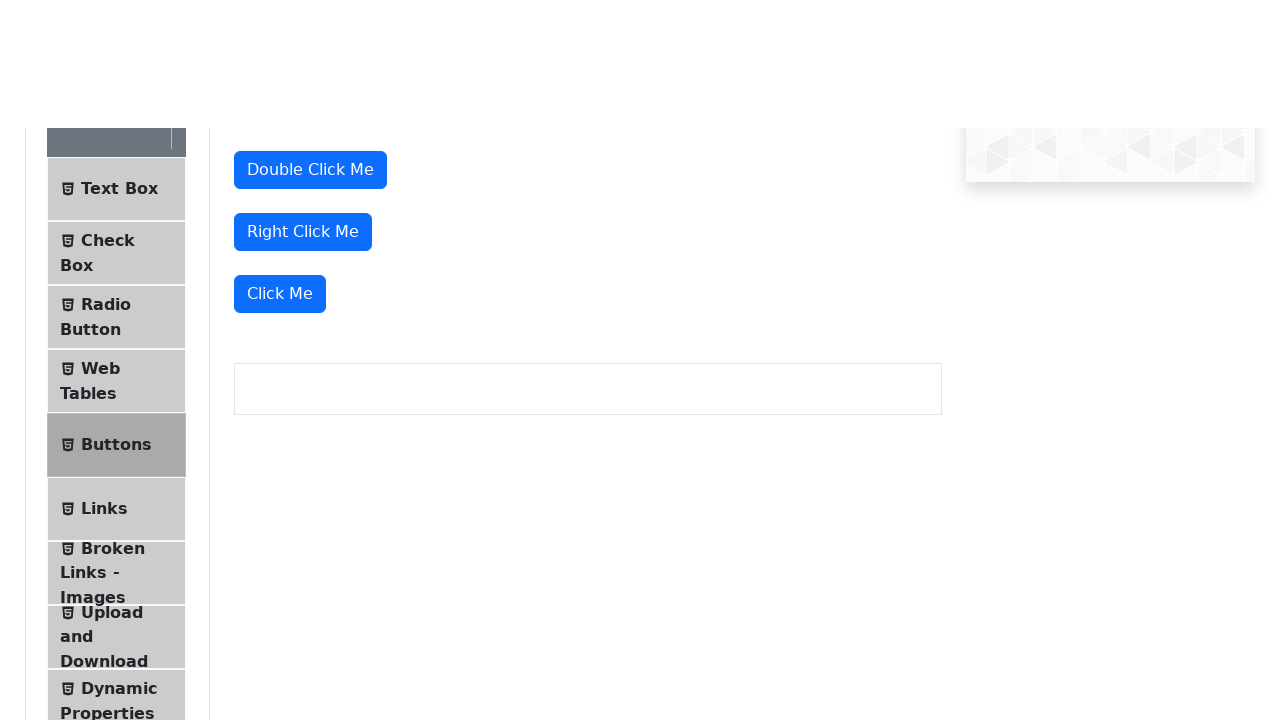

Double-clicked the double-click button at (310, 42) on #doubleClickBtn
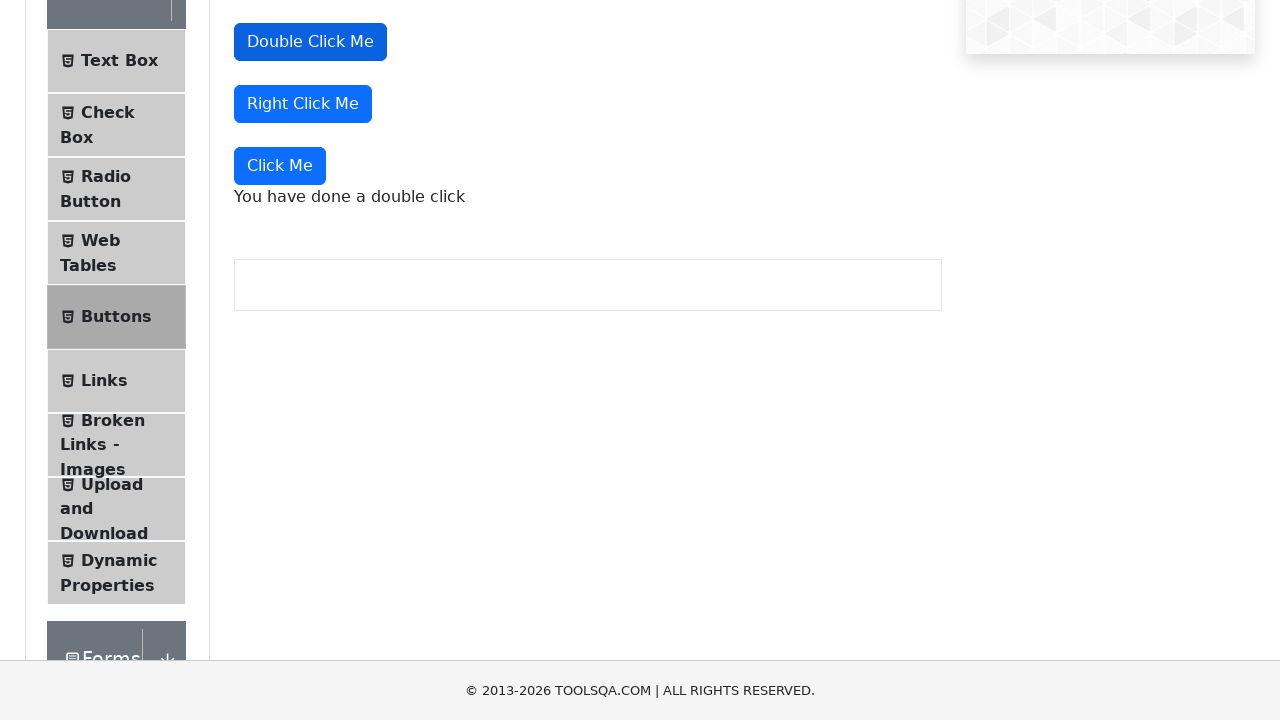

Right-clicked (context clicked) the right-click button at (303, 104) on #rightClickBtn
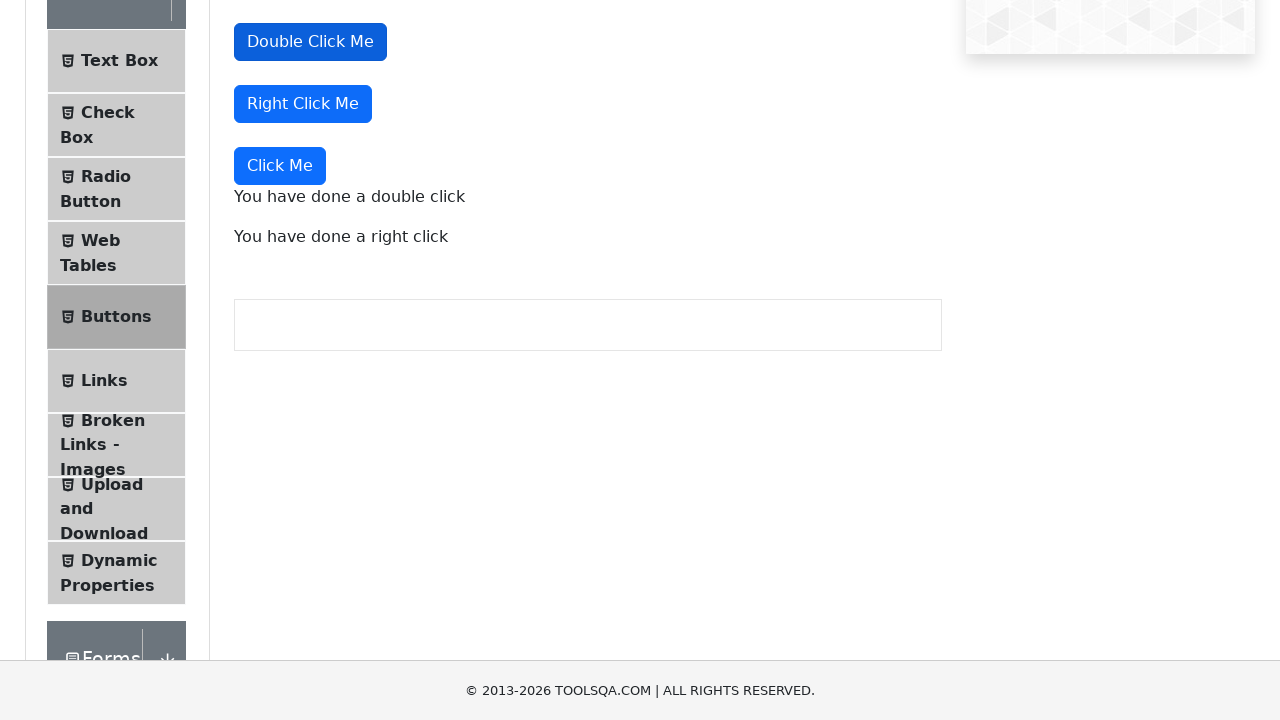

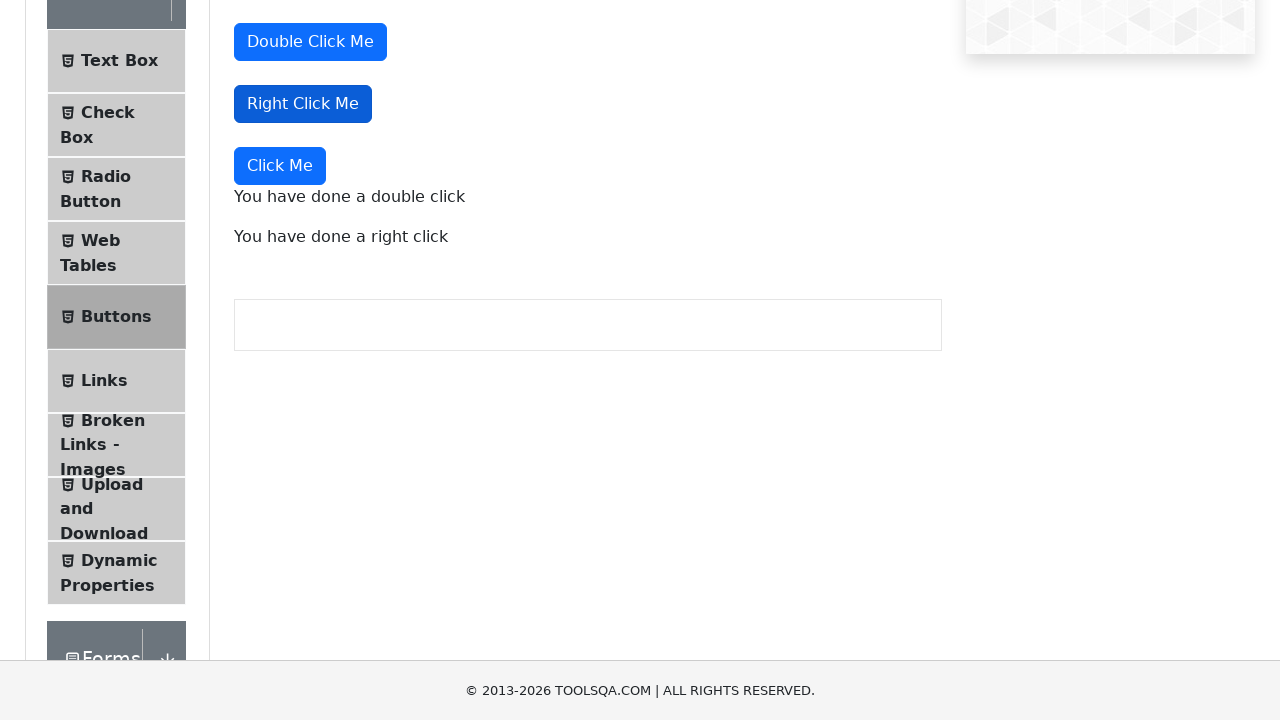